Tests dynamic controls with explicit waits by clicking Remove button, waiting for "It's gone!" message, then clicking Add button and waiting for "It's back!" message

Starting URL: https://the-internet.herokuapp.com/dynamic_controls

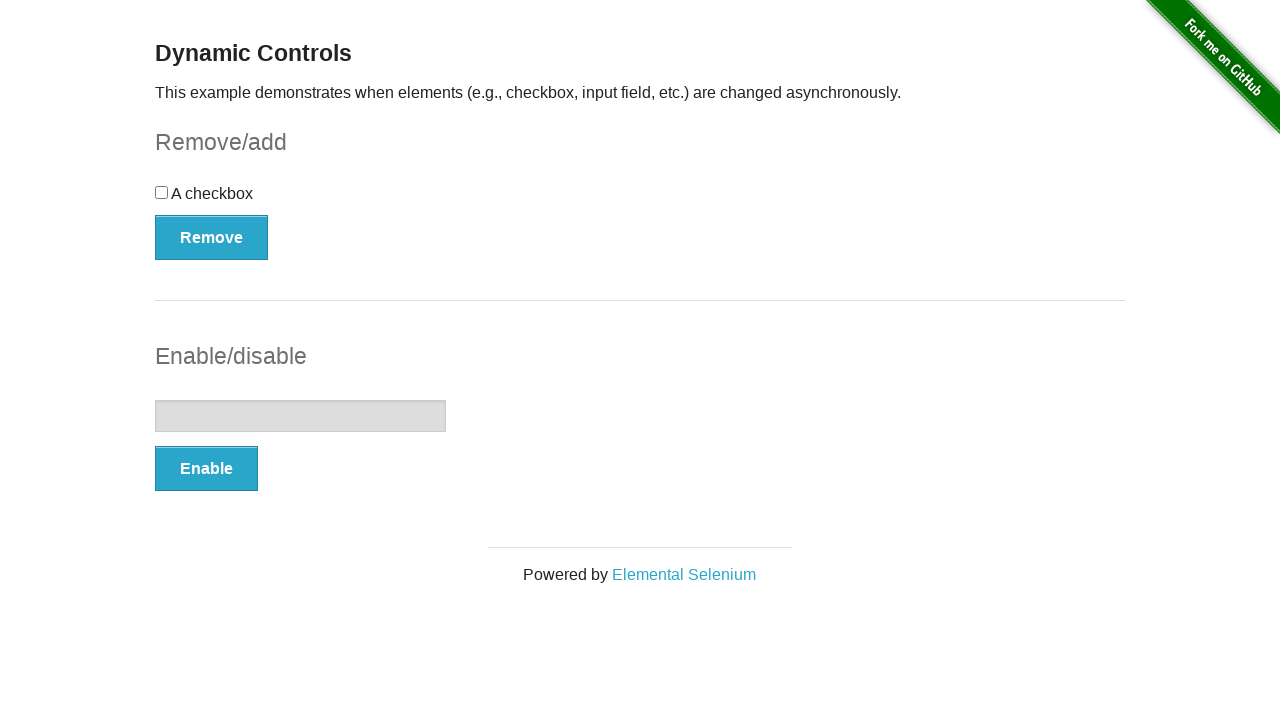

Clicked Remove button to trigger checkbox removal at (212, 237) on xpath=//button[@onclick='swapCheckbox()']
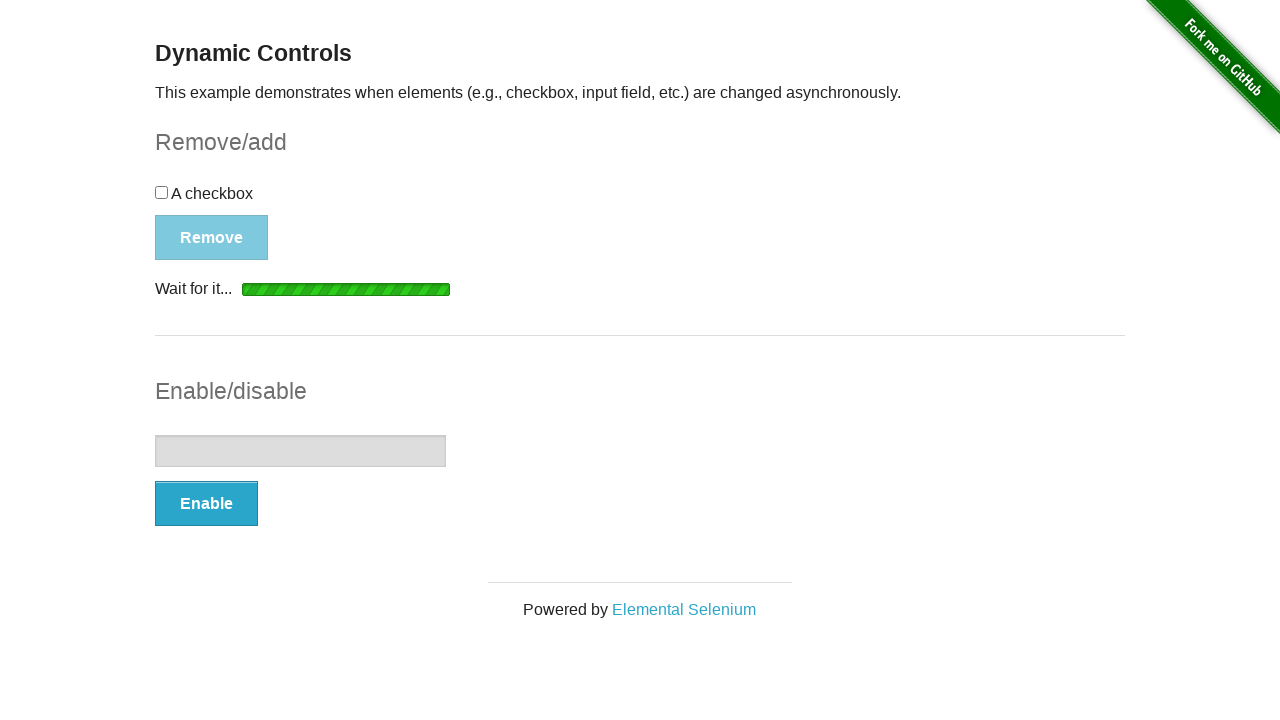

Waited for and confirmed 'It's gone!' message is visible
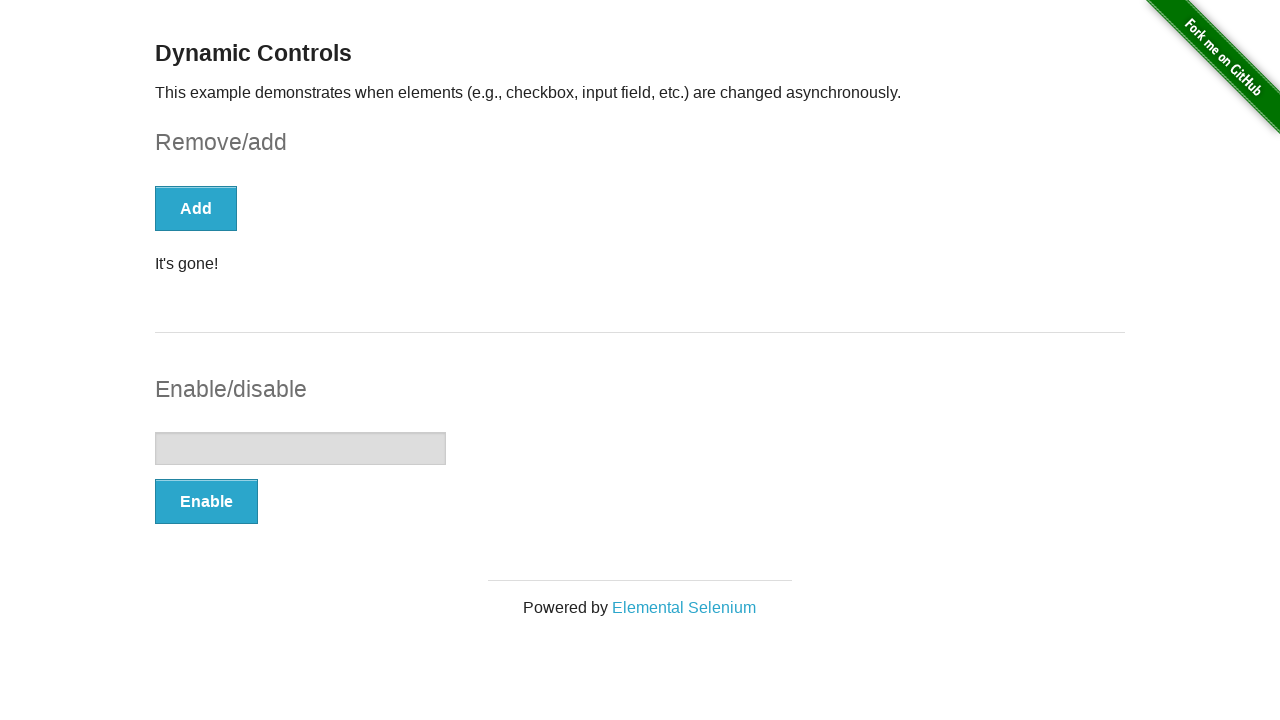

Clicked Add button to bring back the checkbox at (196, 208) on xpath=//button[text()='Add']
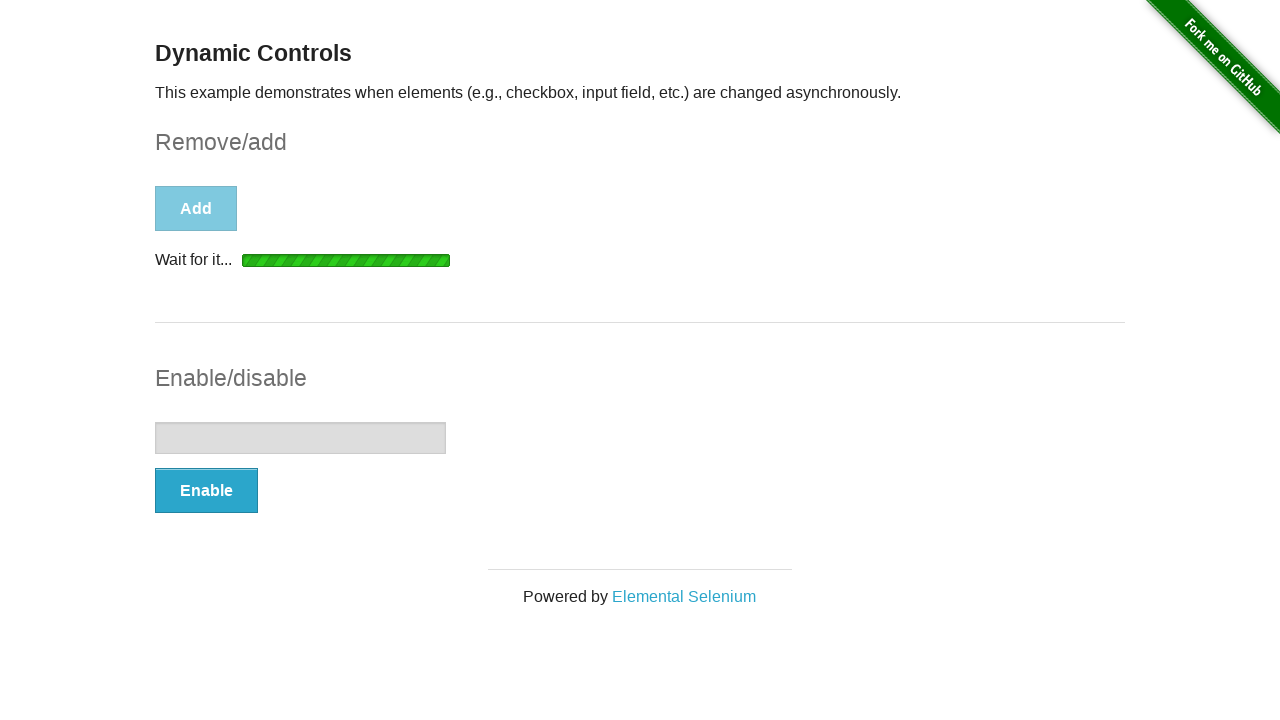

Waited for and confirmed 'It's back!' message is visible
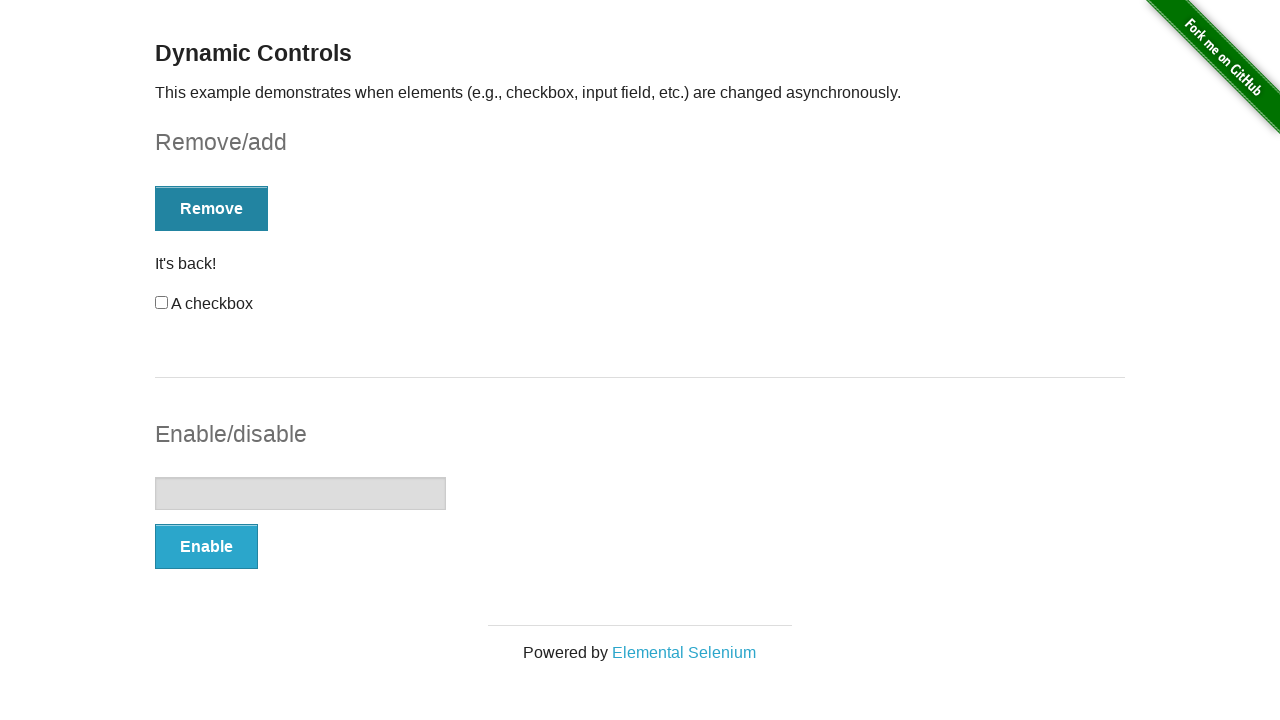

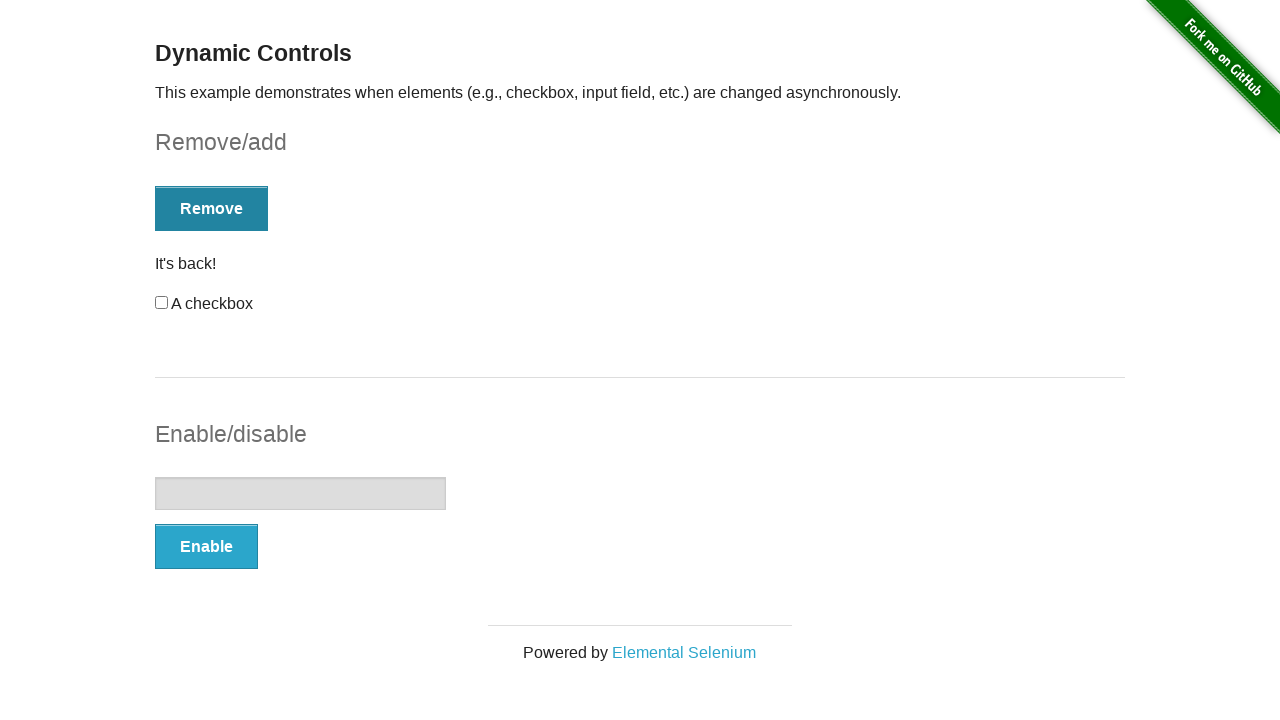